Tests automation practice page by entering a name, handling JavaScript alert and confirm dialogs, and selecting a country from an autocomplete dropdown

Starting URL: https://rahulshettyacademy.com/AutomationPractice/

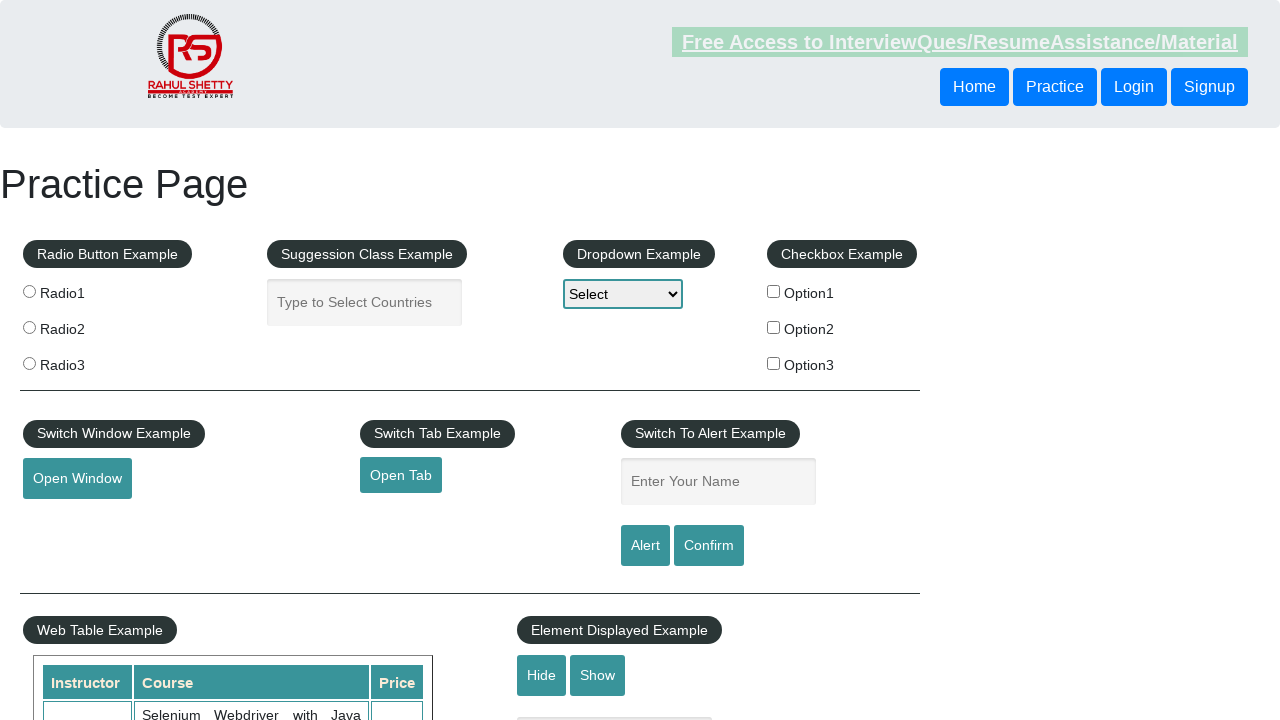

Filled name input field with 'Savanth' on input[name='enter-name']
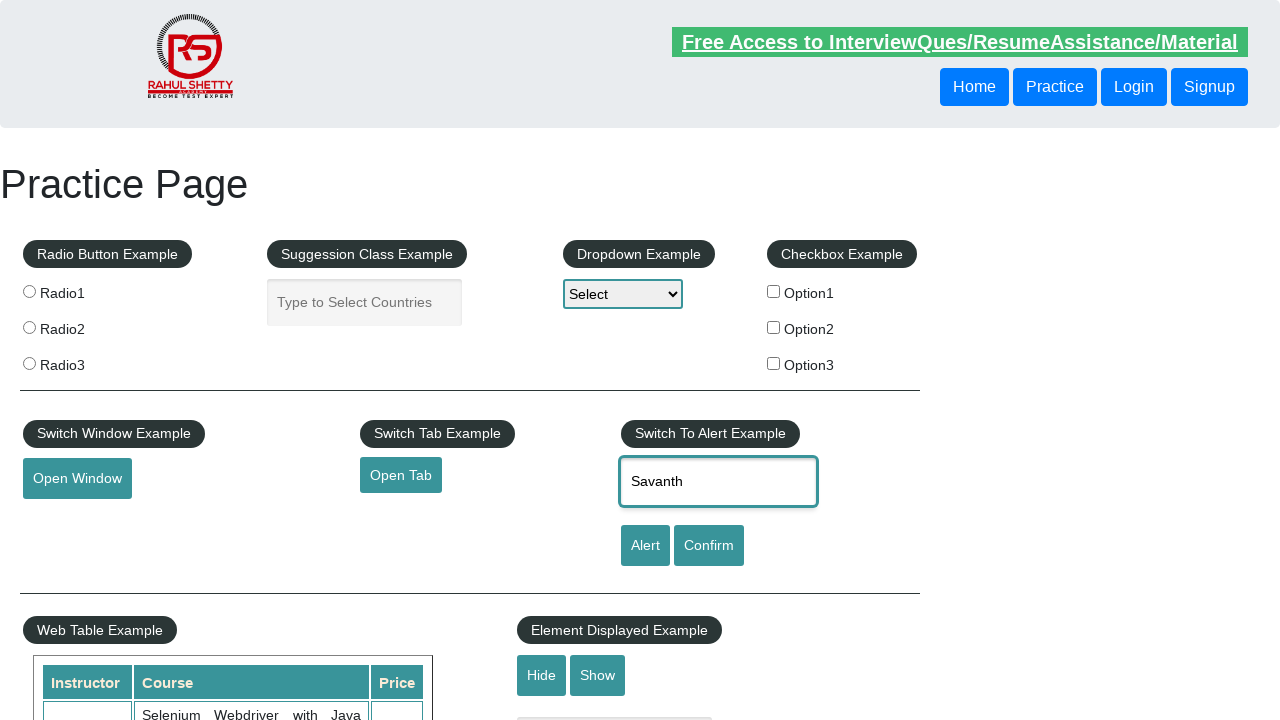

Clicked Alert button at (645, 546) on input[value='Alert']
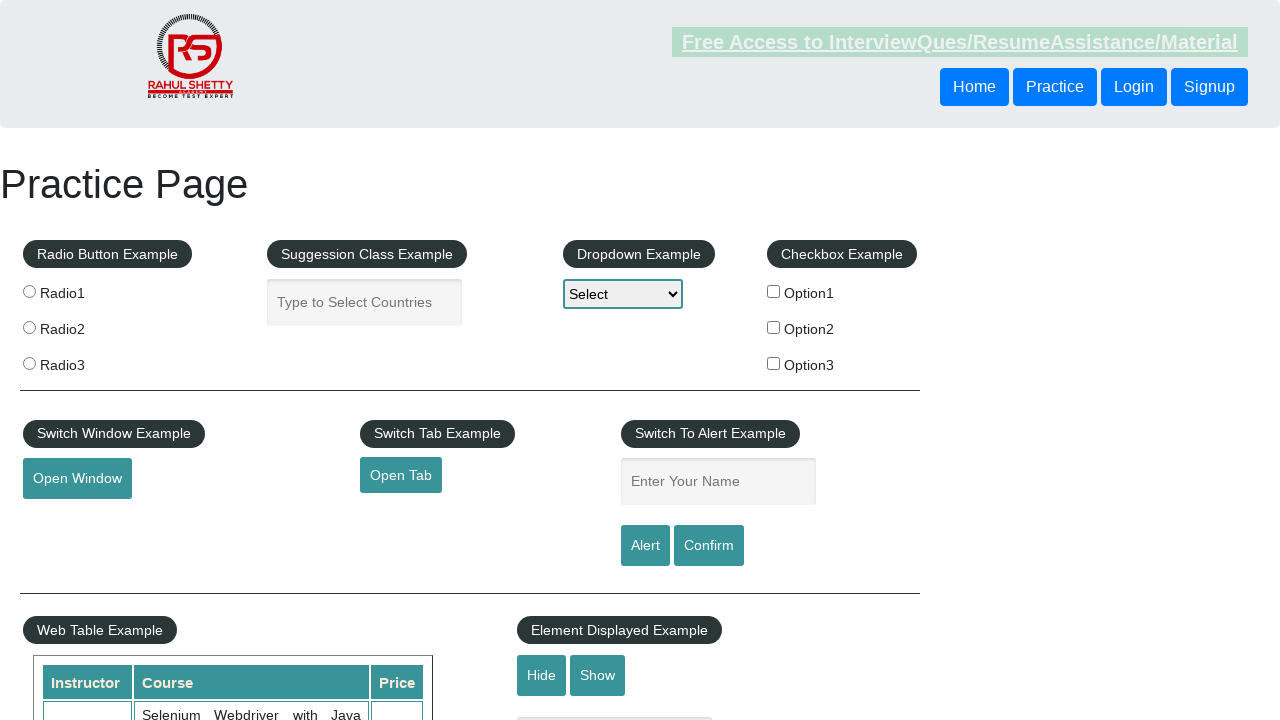

Alert dialog handler set up to accept
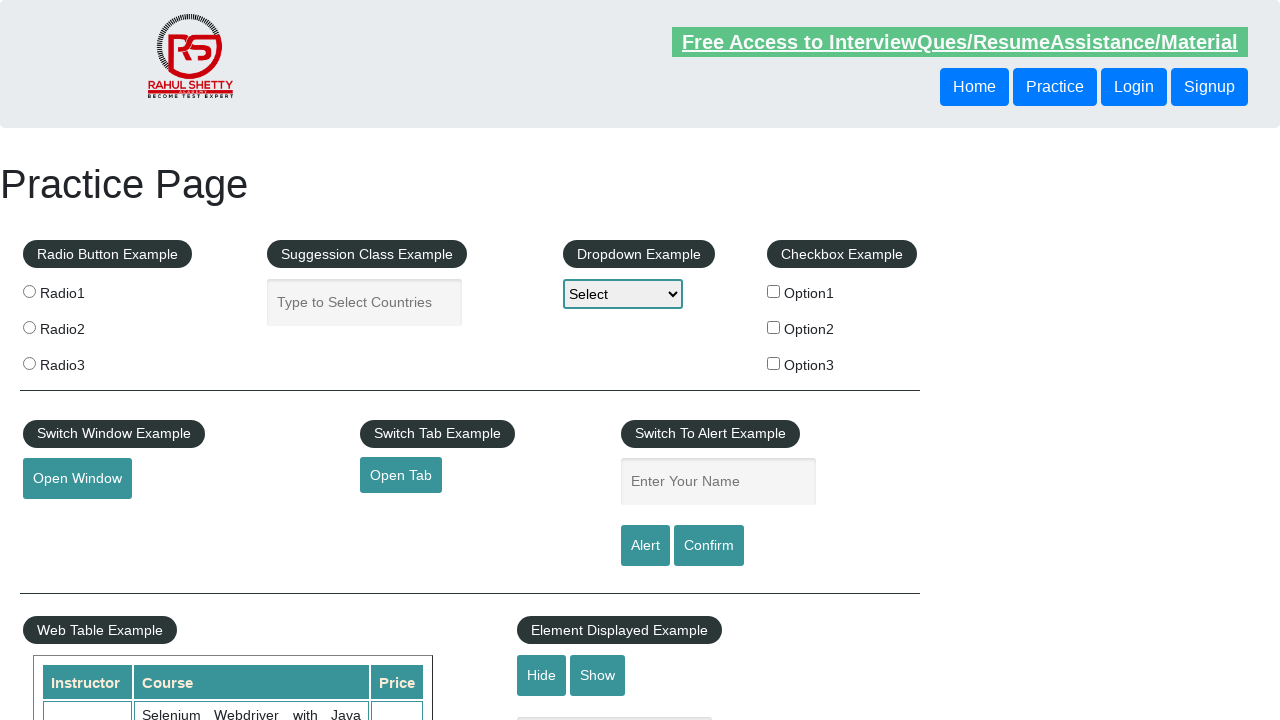

Waited 1 second after alert acceptance
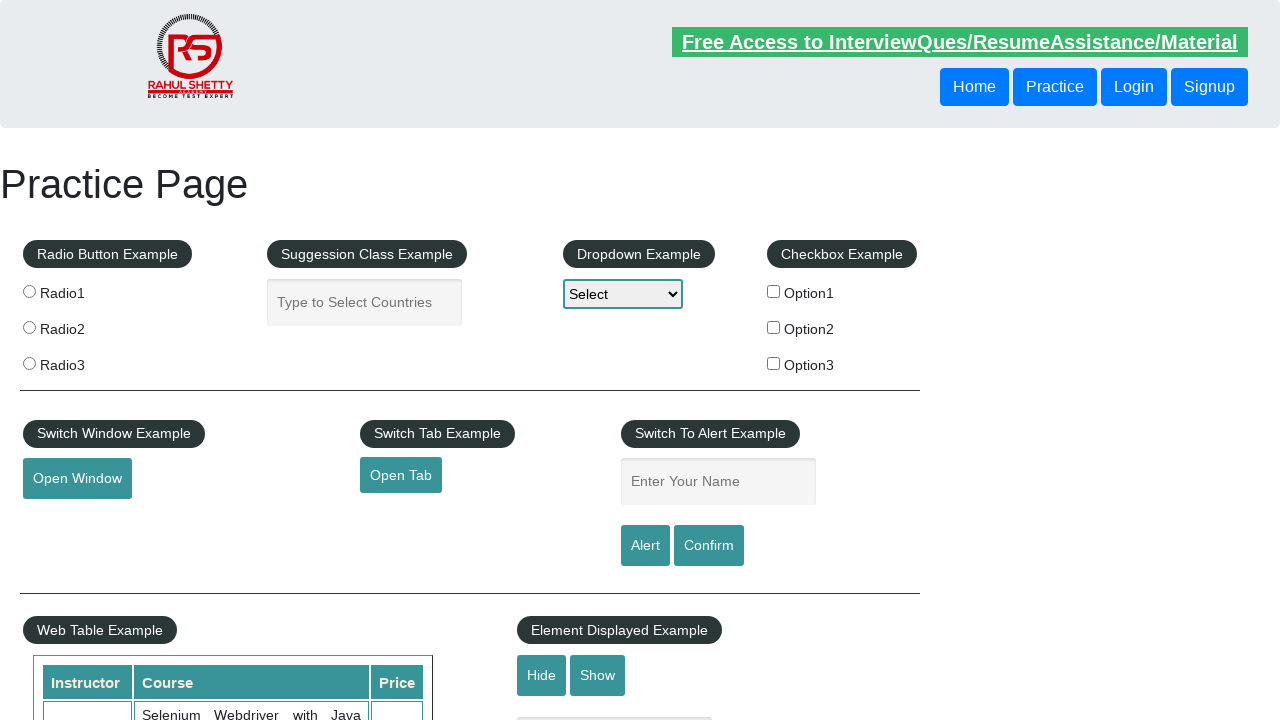

Clicked Confirm button at (709, 546) on input[value='Confirm']
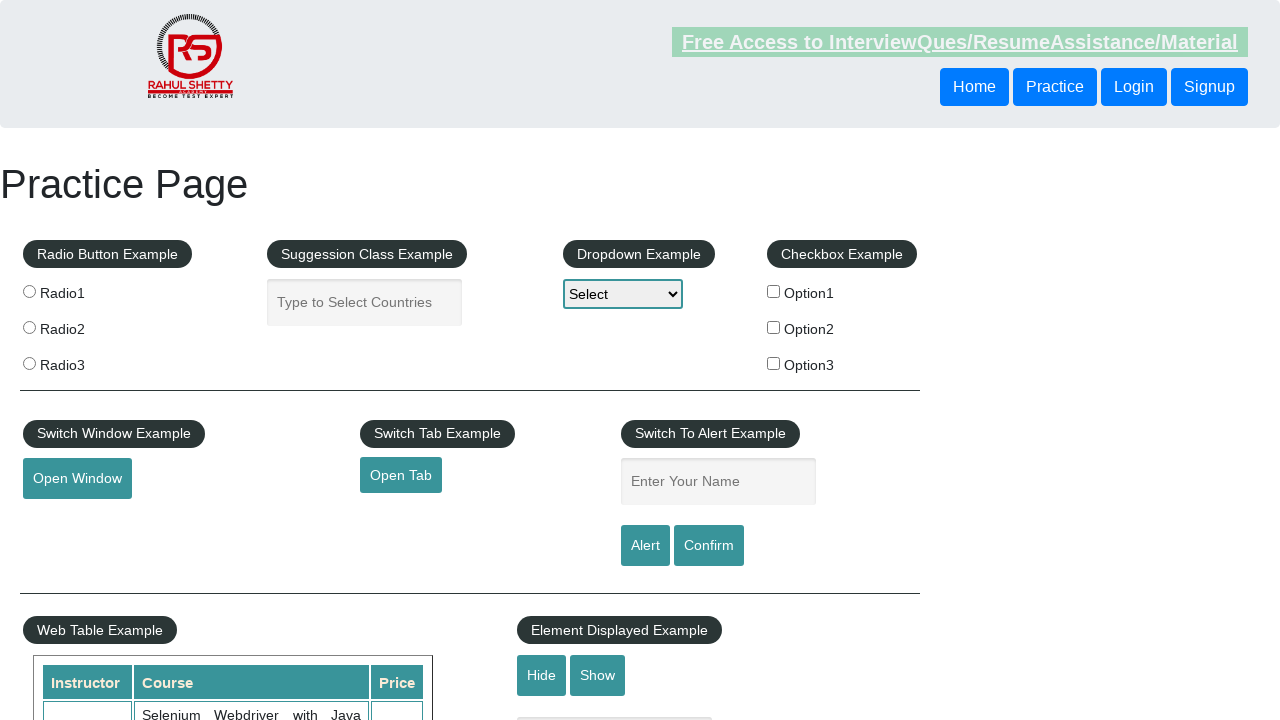

Confirm dialog handler set up to dismiss
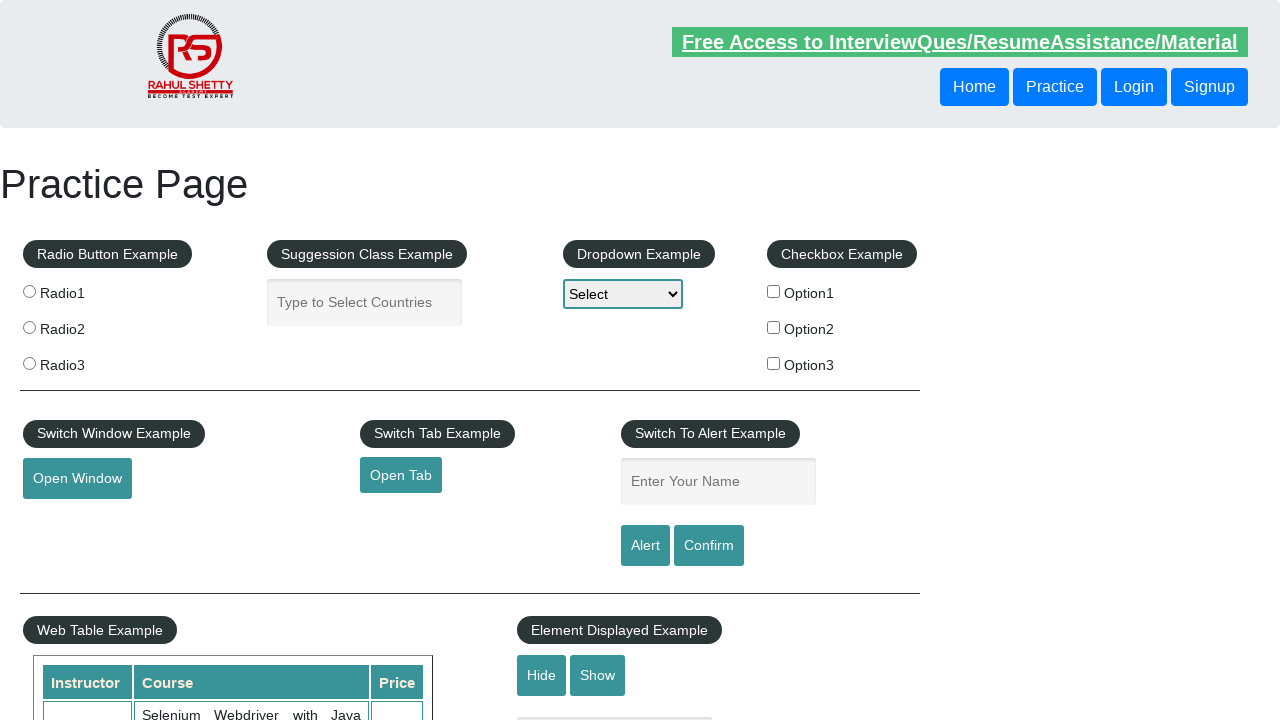

Waited 1 second after confirm dismissal
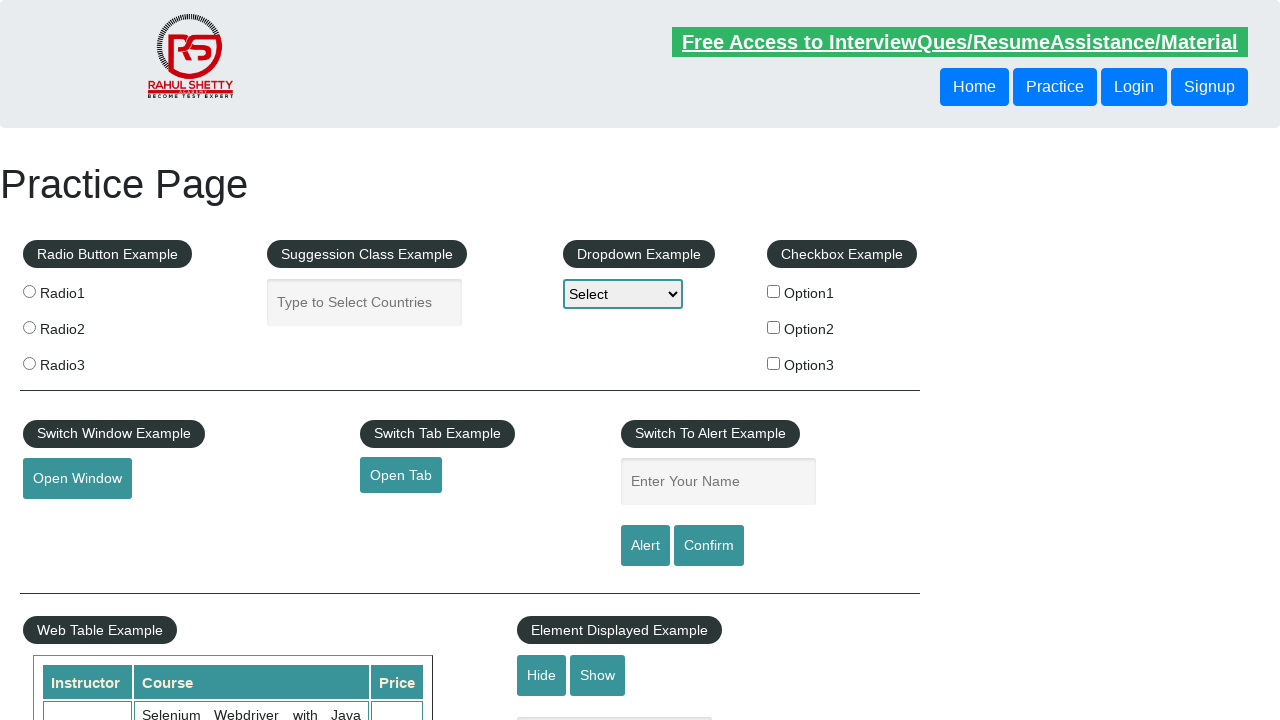

Typed 'Ind' in country autocomplete field on input[placeholder='Type to Select Countries']
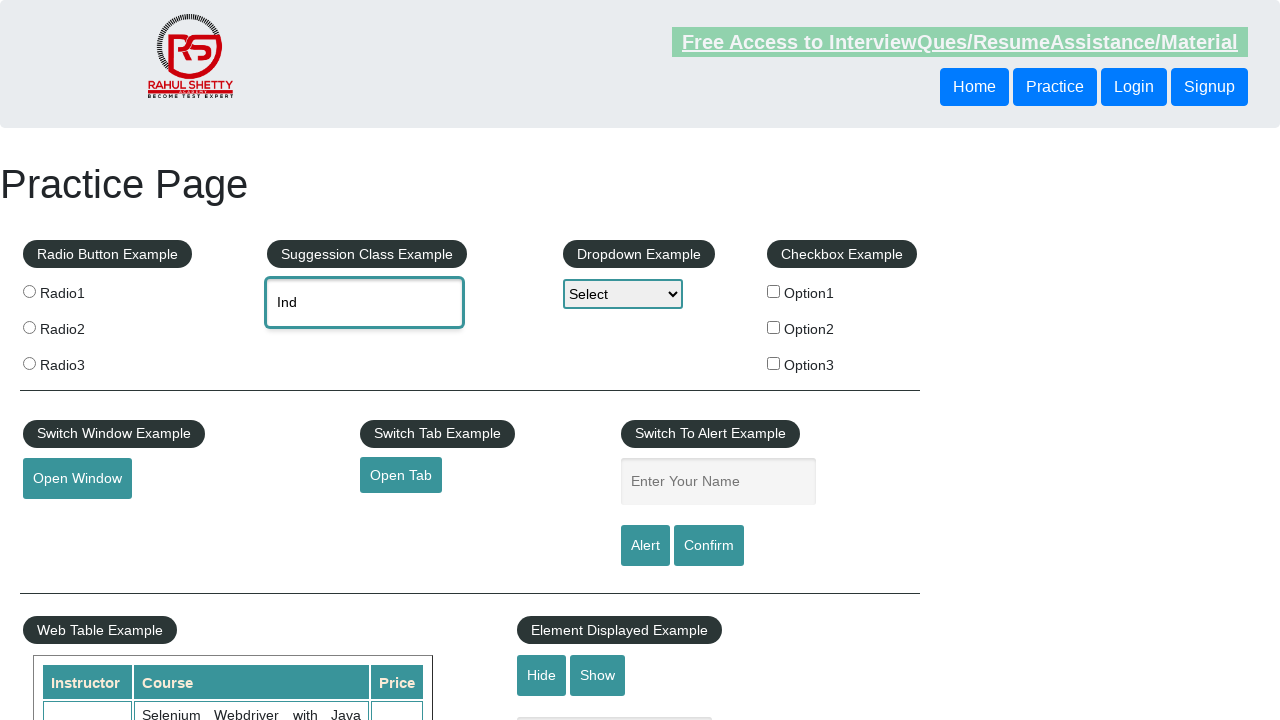

Country autocomplete suggestions appeared
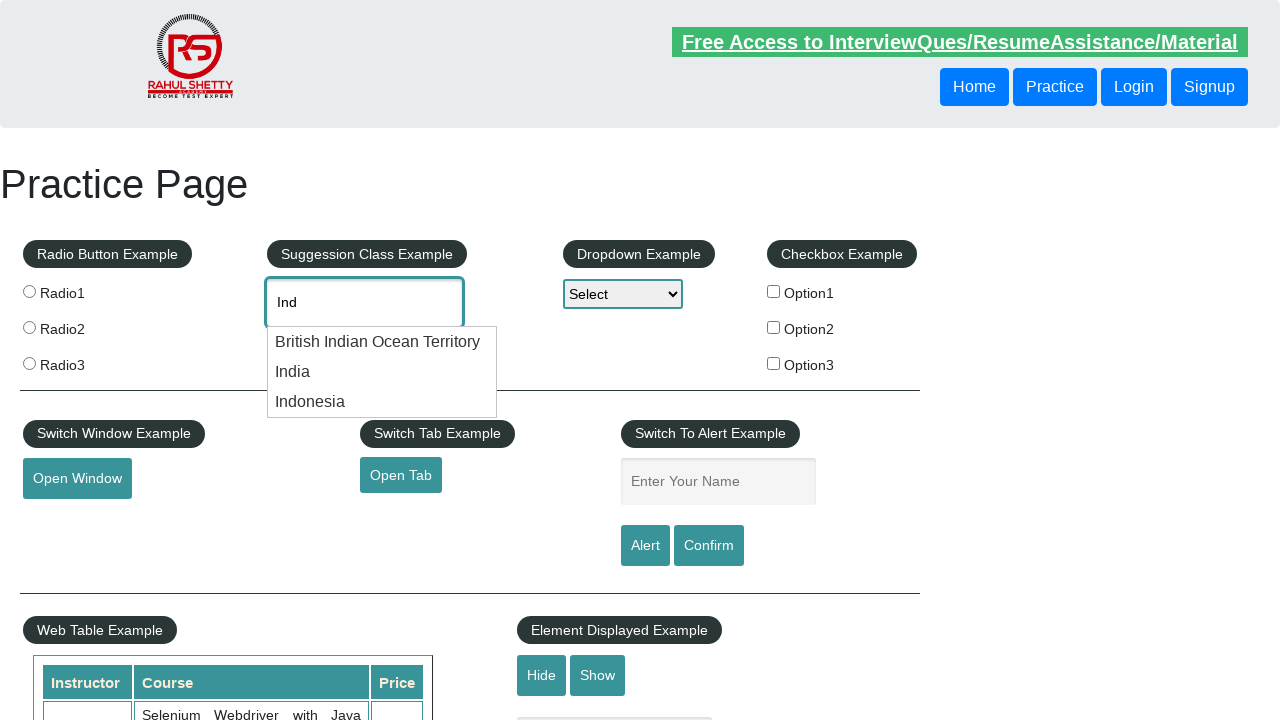

Selected 'Indonesia' from autocomplete dropdown at (382, 402) on li.ui-menu-item:has-text('Indonesia')
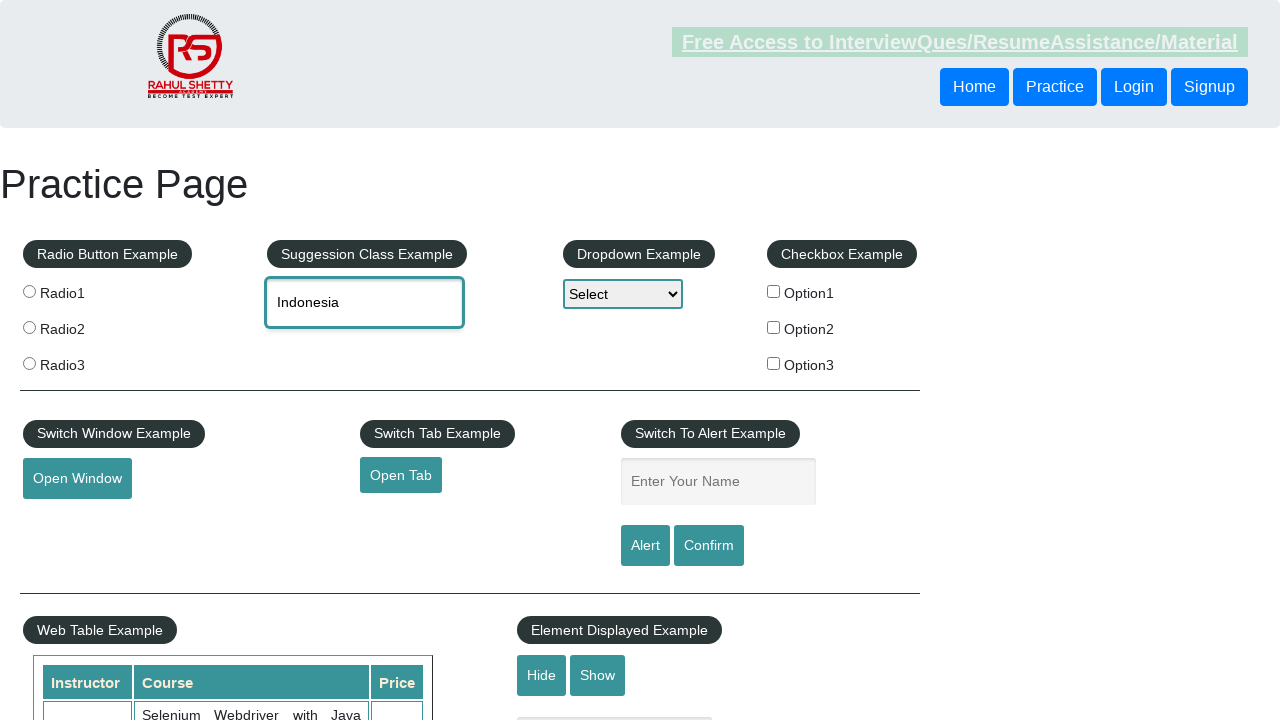

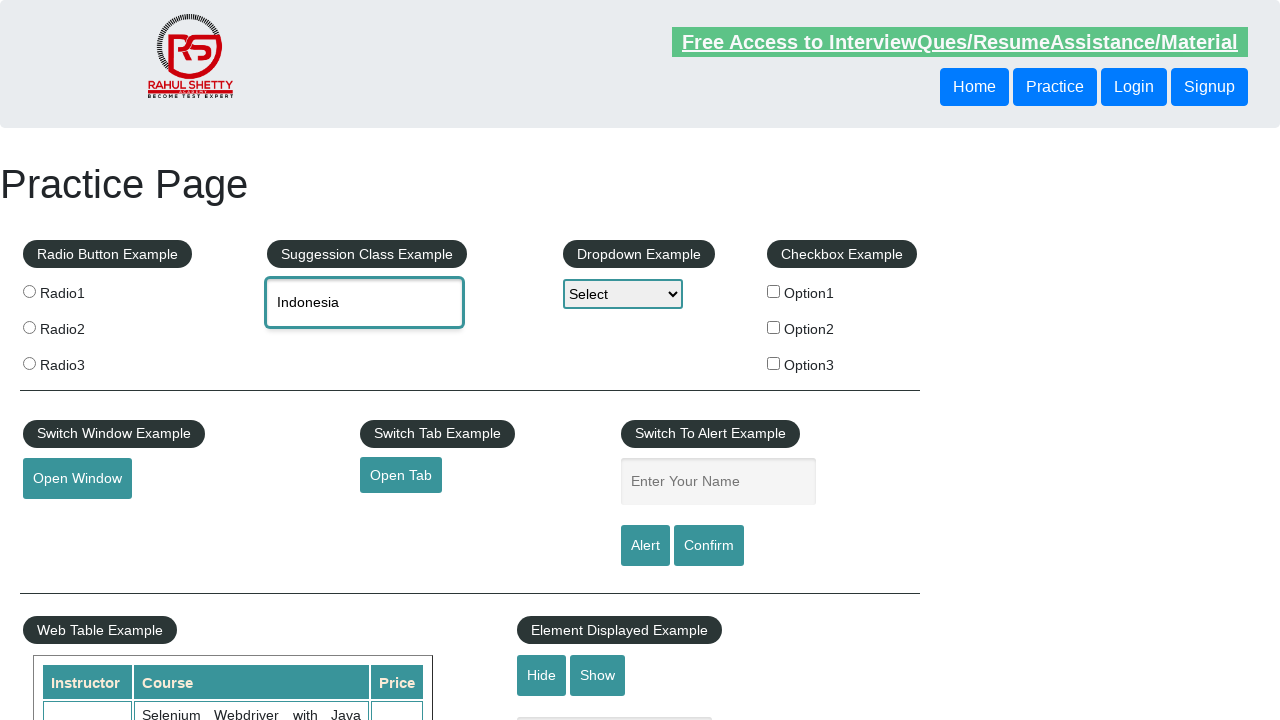